Tests the Rent-A-Cat page by verifying Rent and Return buttons are present

Starting URL: https://cs1632.appspot.com/

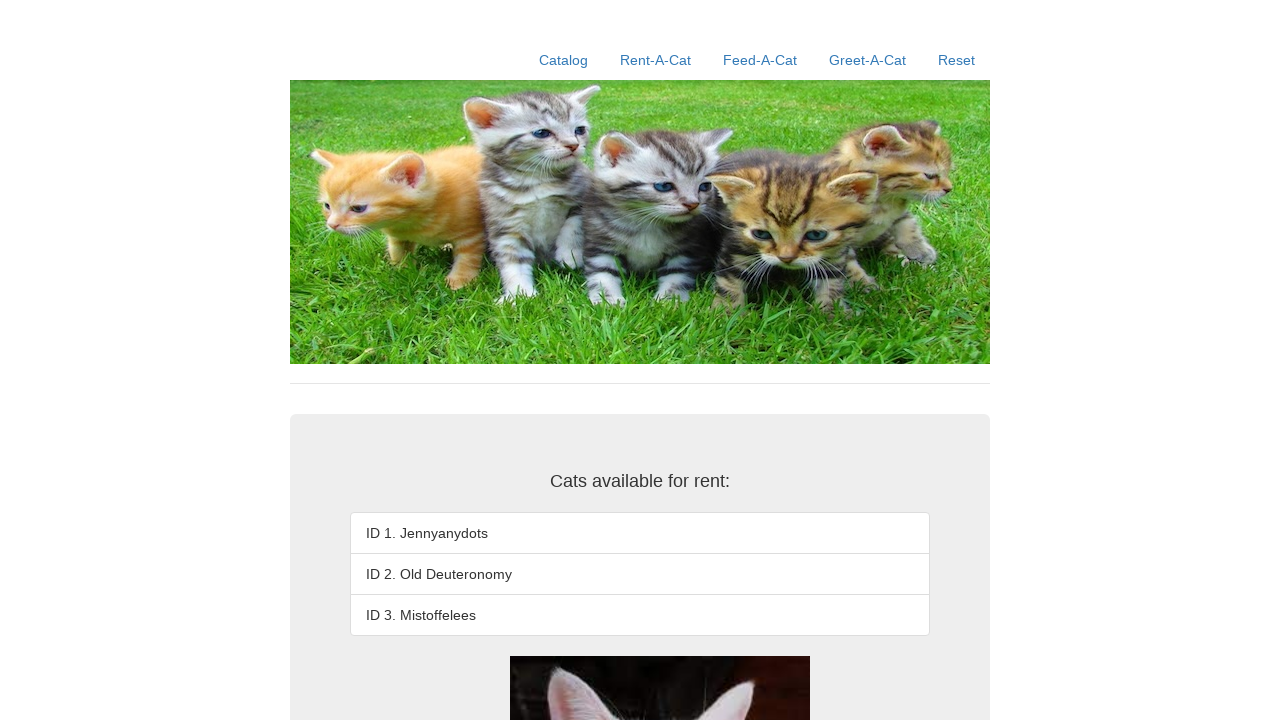

Reset cookies to clear state
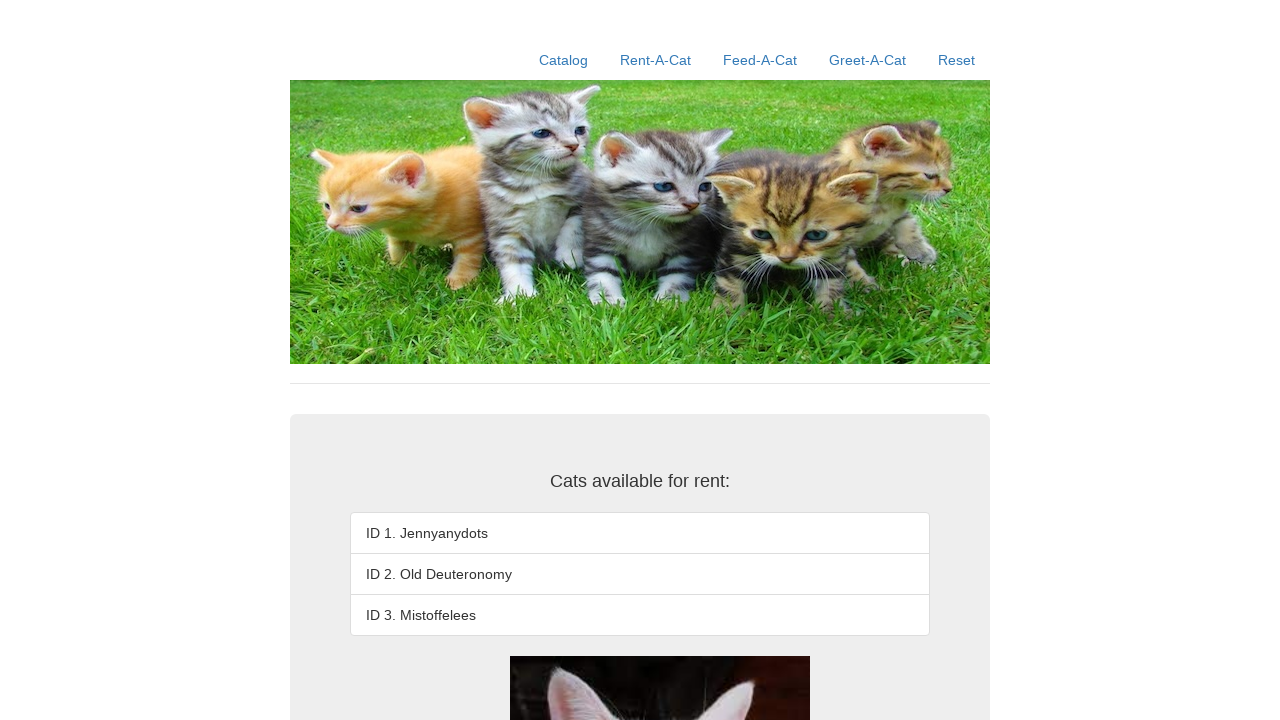

Clicked the Rent-A-Cat link at (656, 60) on a:text('Rent-A-Cat')
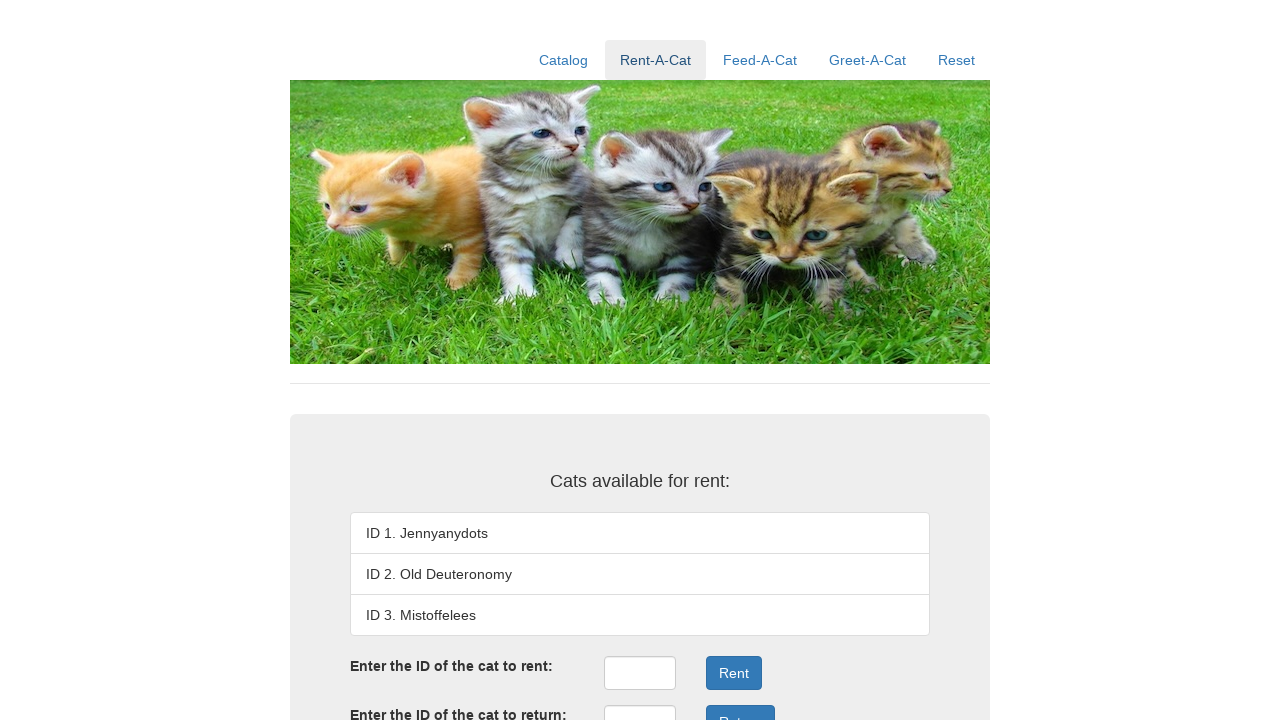

Waited for Rent button to appear
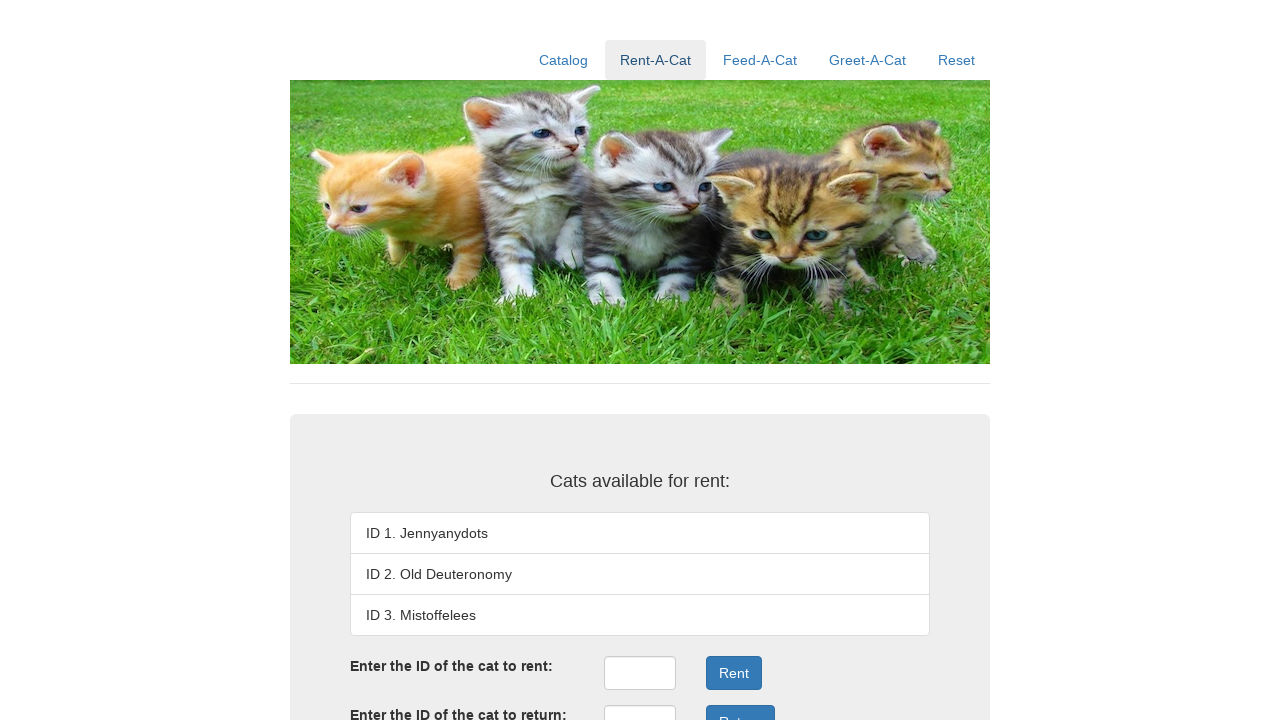

Verified Rent button is present
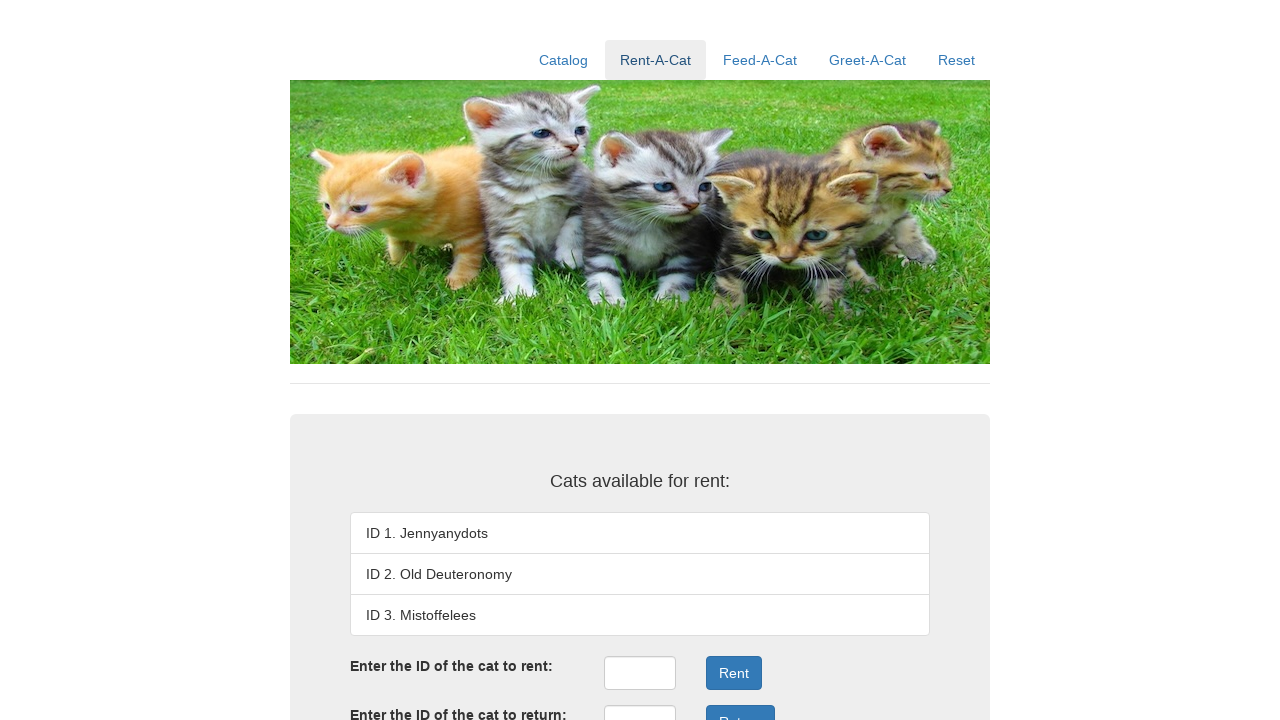

Verified Return button is present
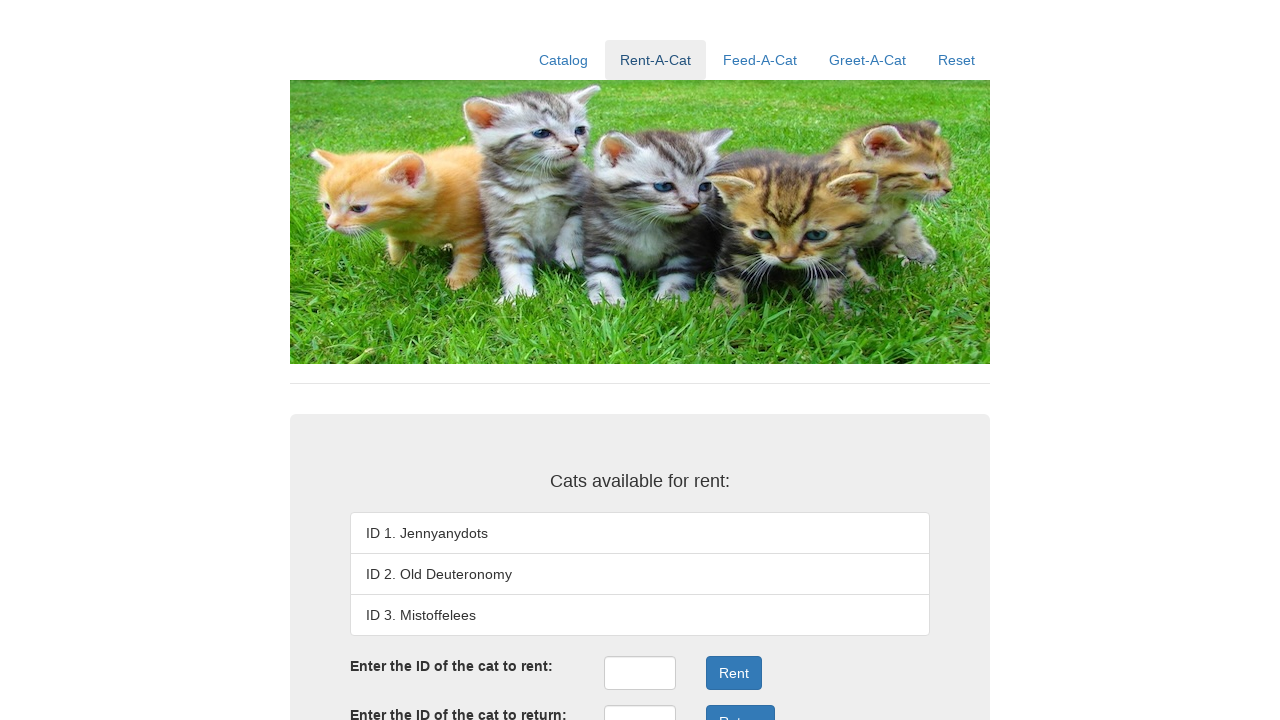

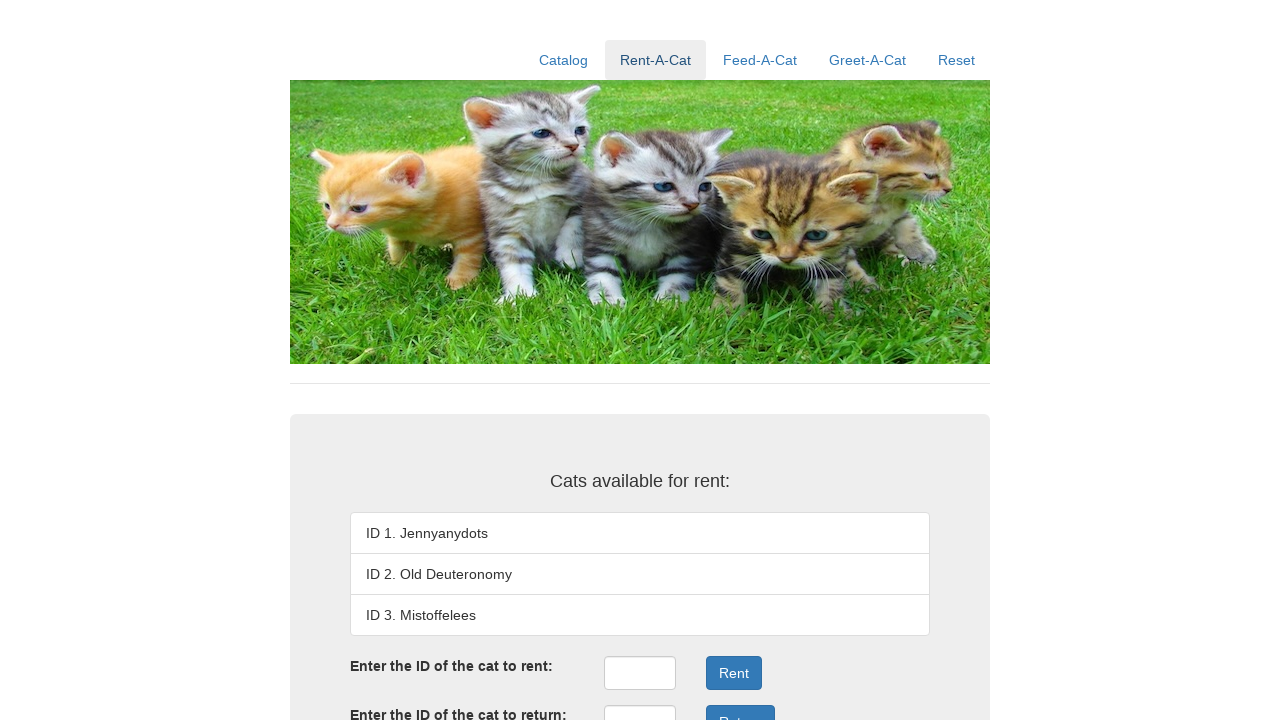